Tests sorting the Due column in ascending order using semantic class attributes on table 2 for better cross-browser compatibility

Starting URL: http://the-internet.herokuapp.com/tables

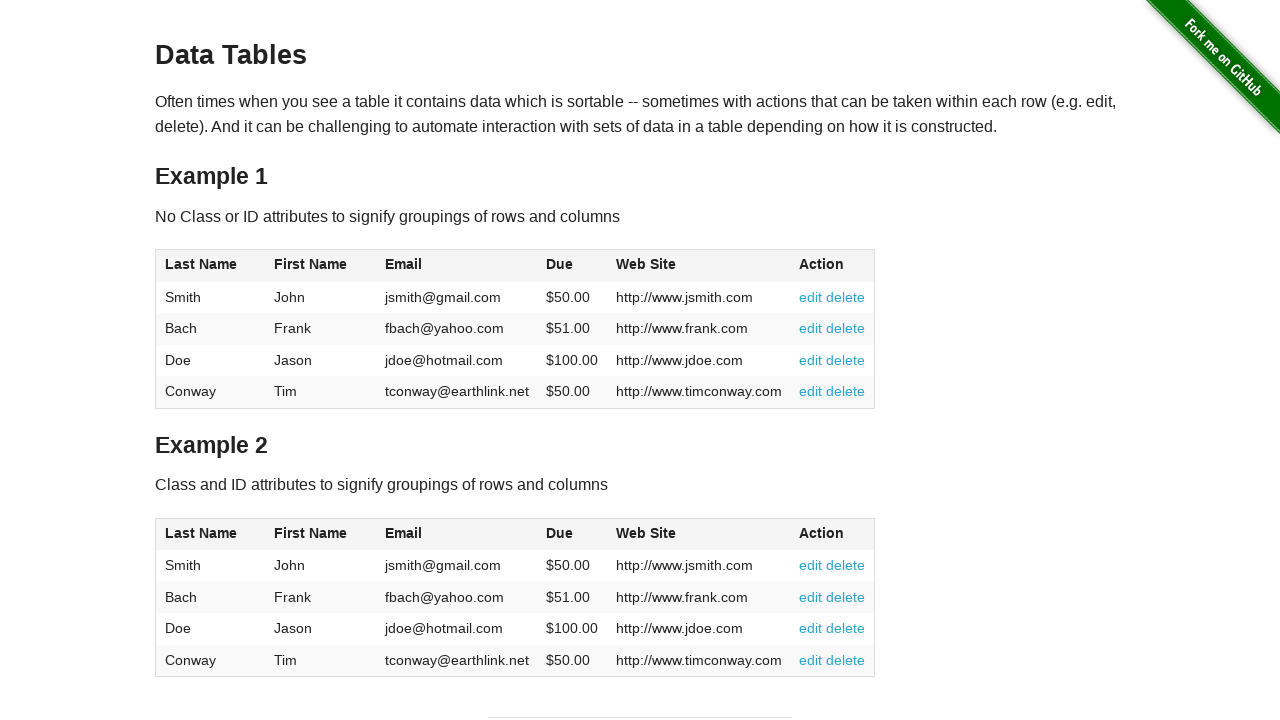

Clicked the Due column header in table 2 to sort in ascending order at (560, 533) on #table2 thead .dues
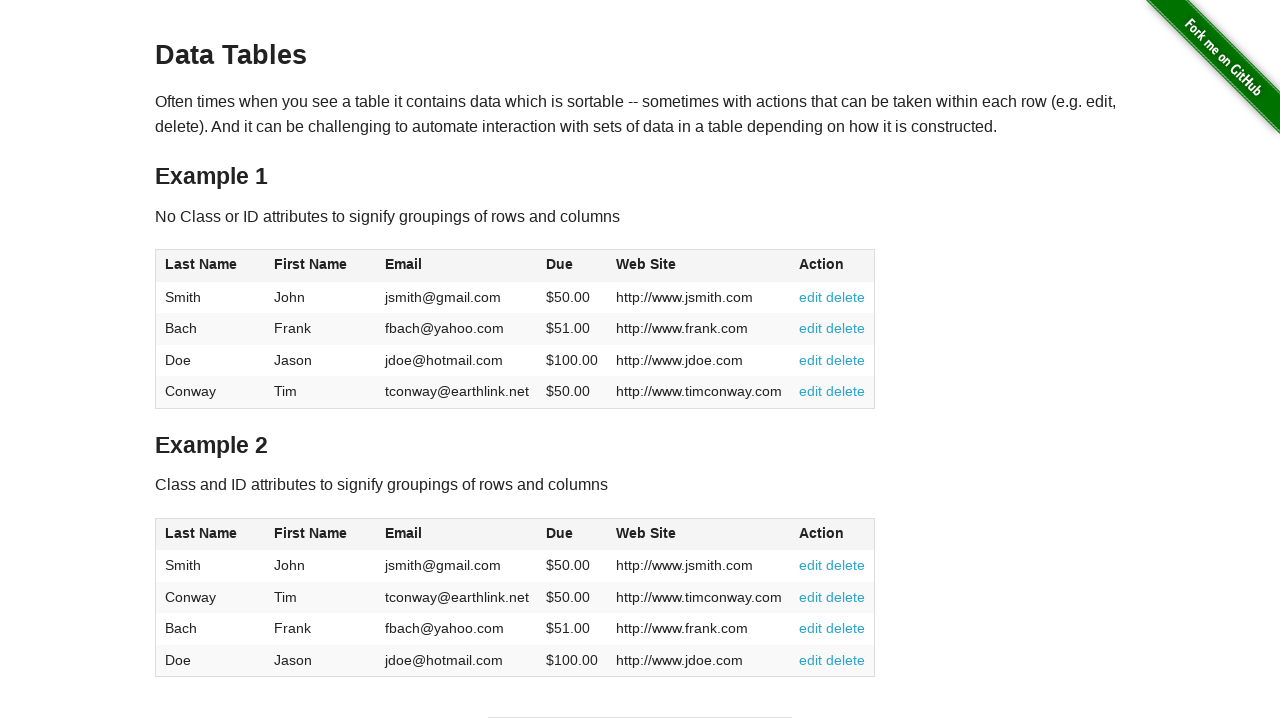

Table 2 body with Due column loaded and sorted
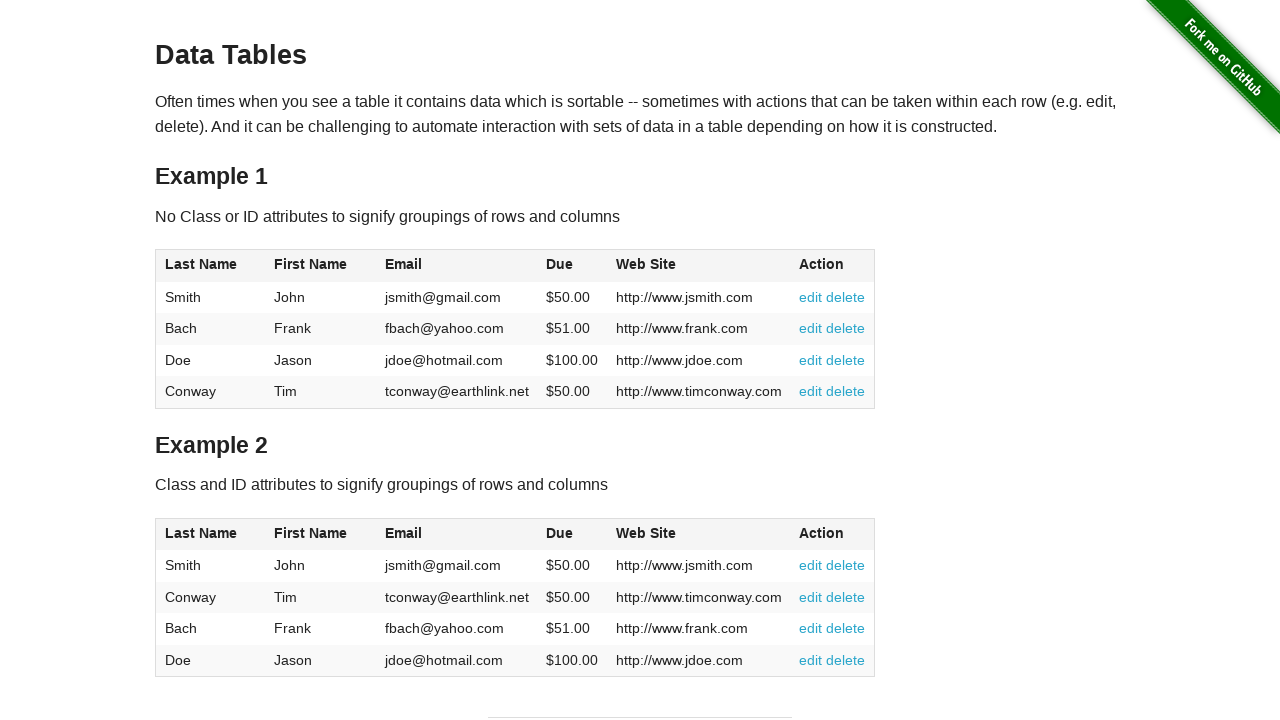

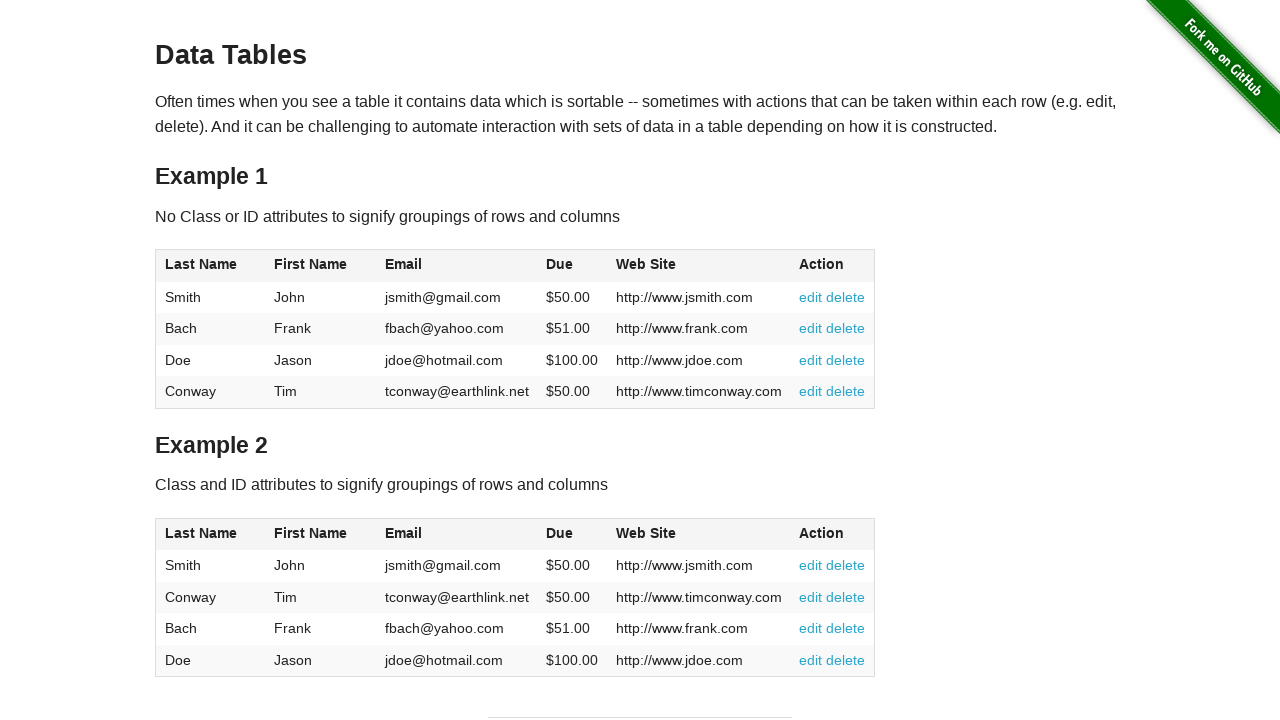